Tests browser window handling by clicking a link that opens a new window, switching between windows, and verifying content in both

Starting URL: https://the-internet.herokuapp.com/windows

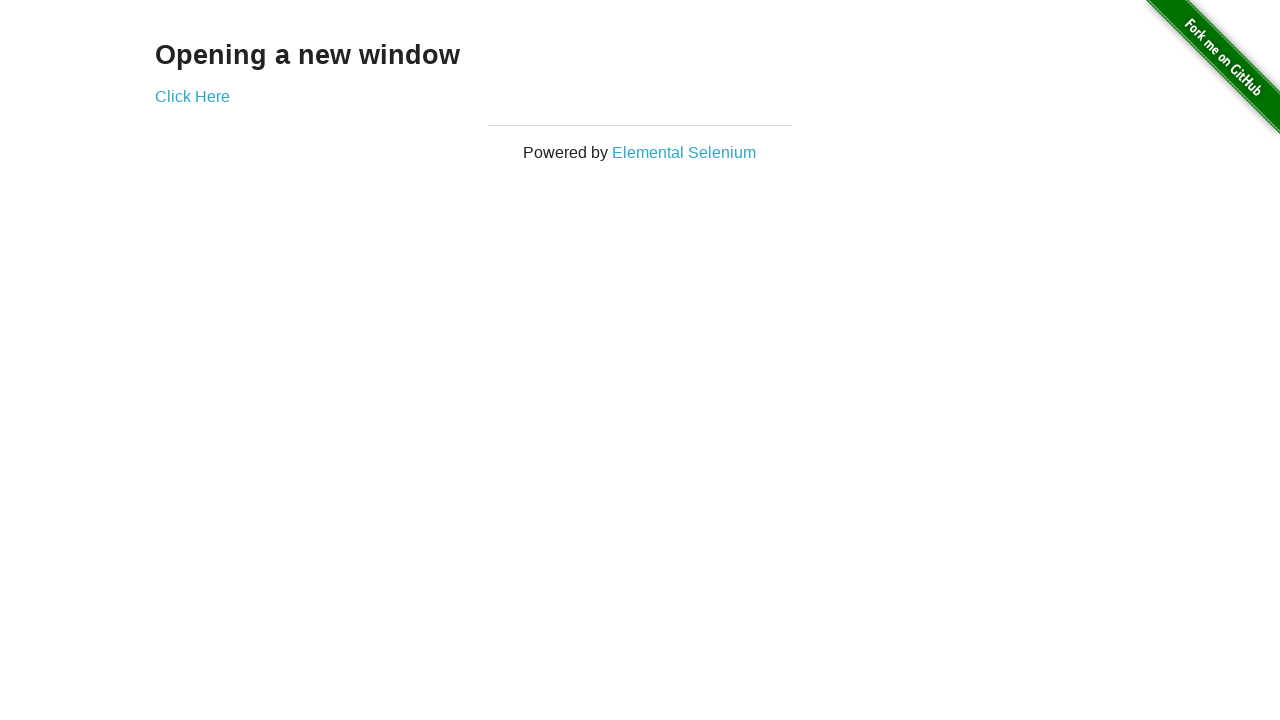

Clicked link to open new window at (192, 96) on #content .example a
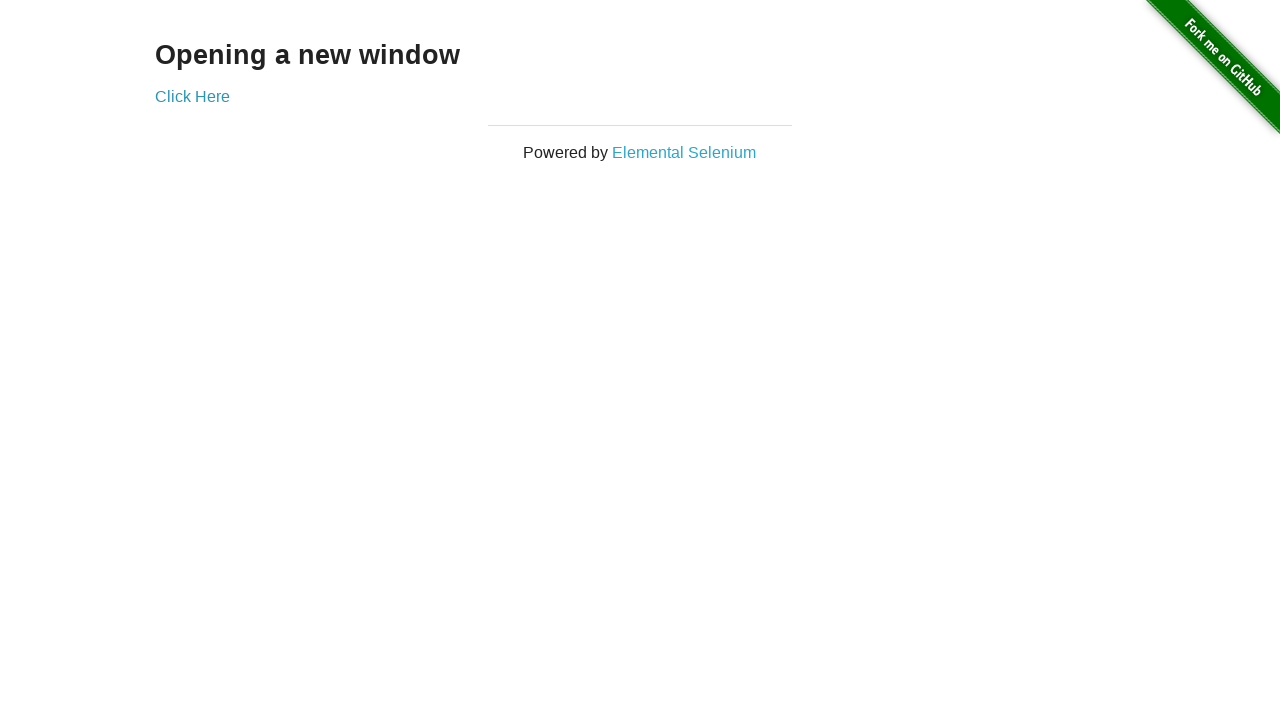

Retrieved heading text from new window
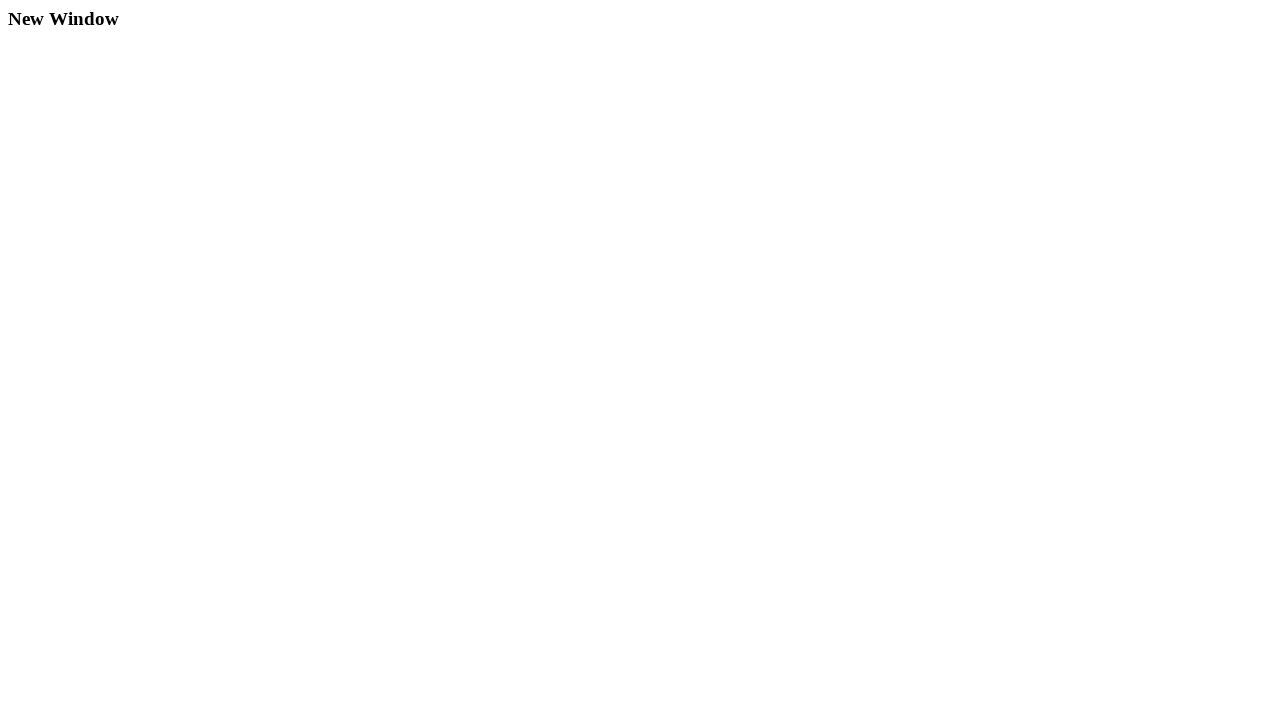

Retrieved heading text from original window
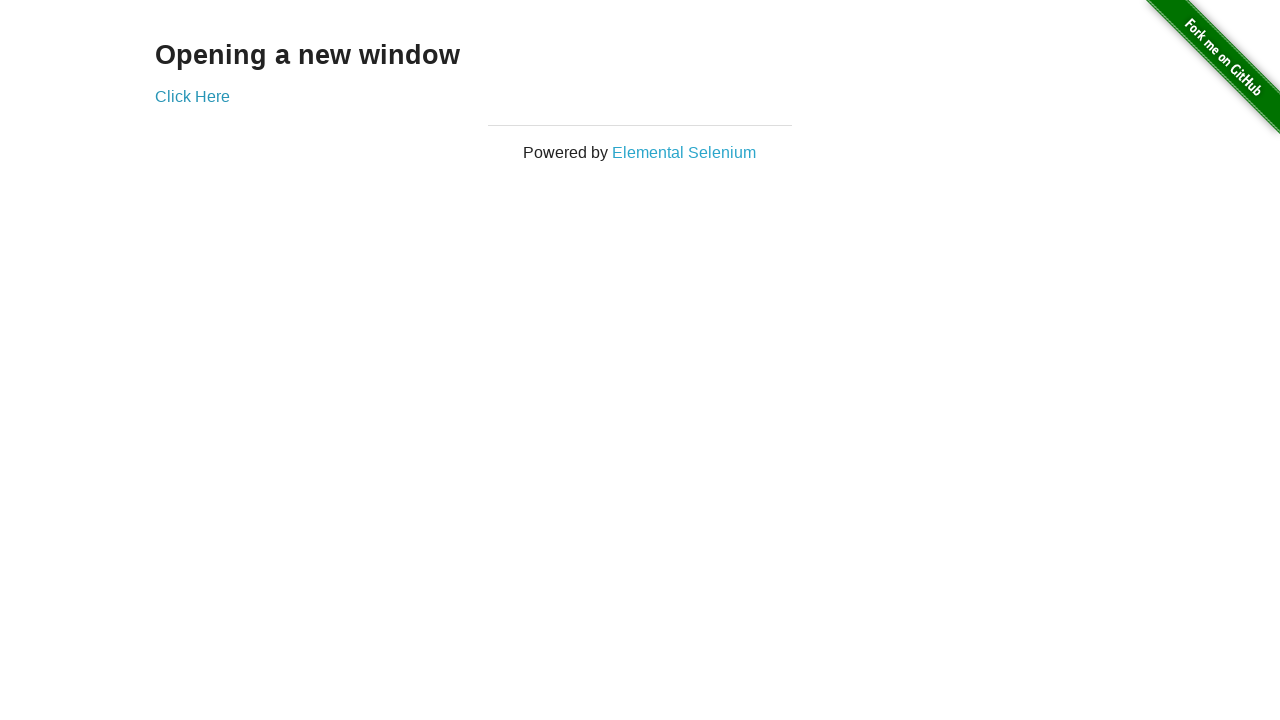

Closed new window
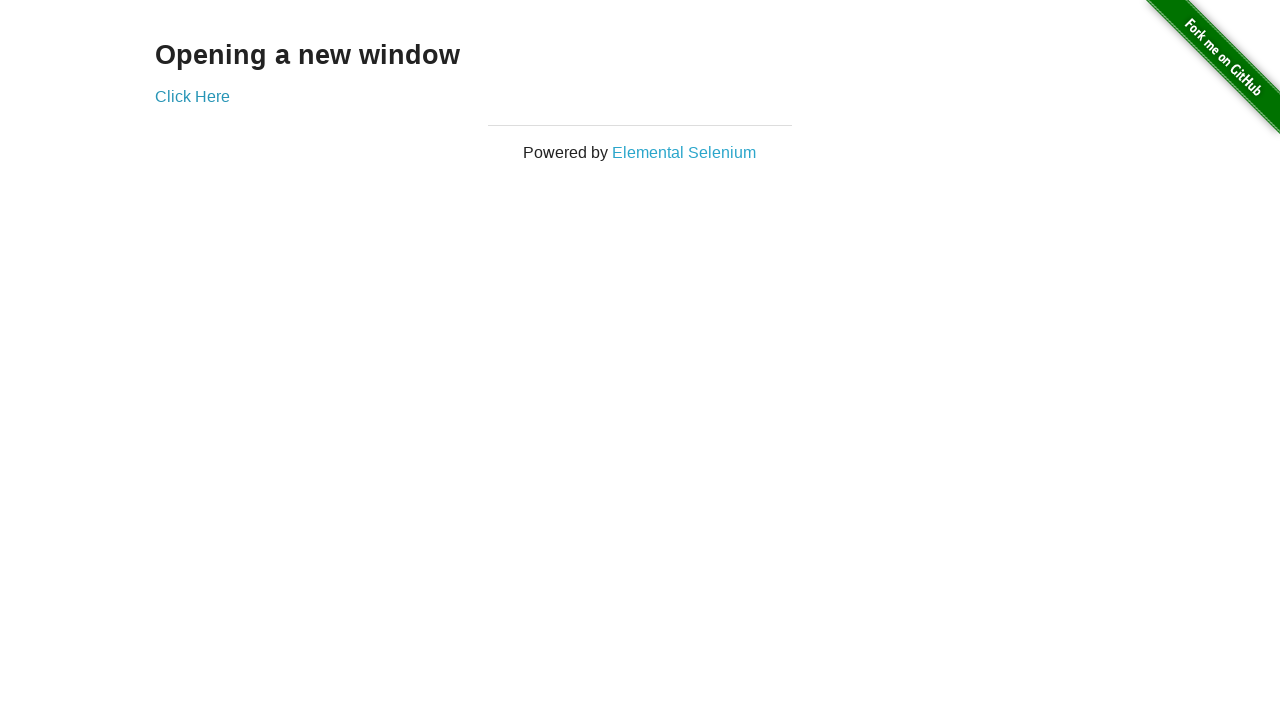

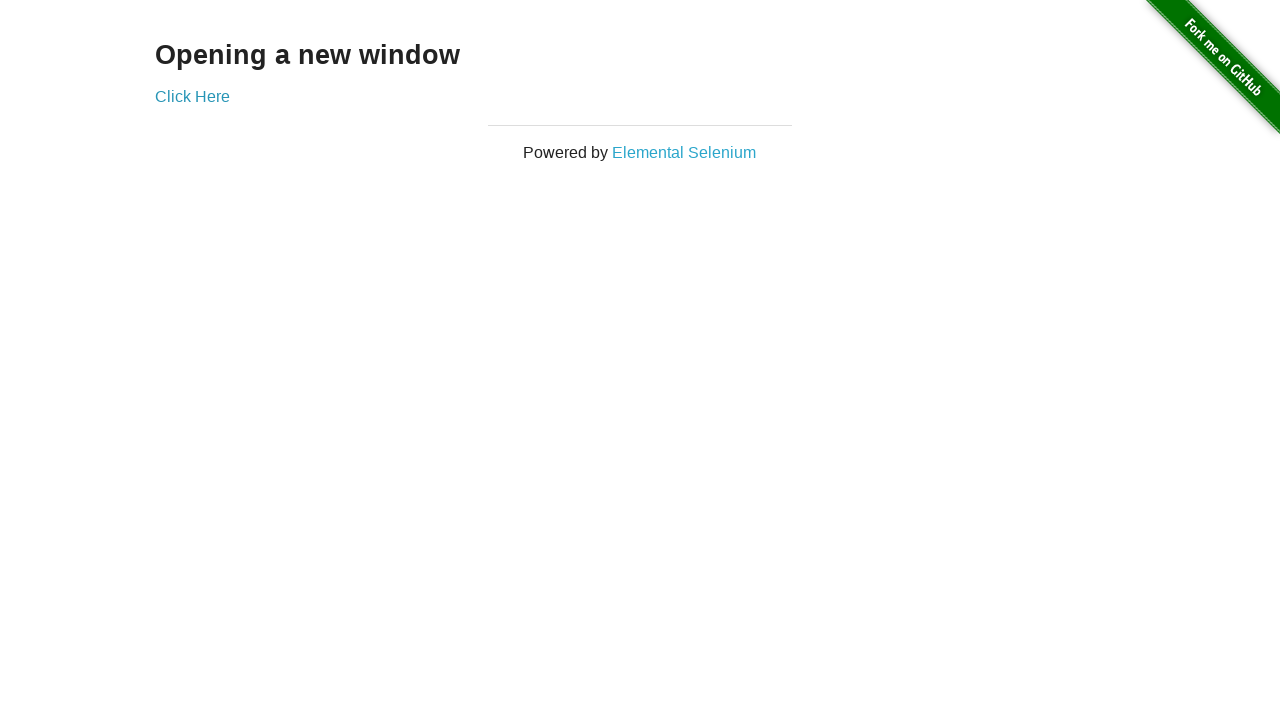